Navigates to Rahul Shetty Academy website and verifies the page loads by checking the title

Starting URL: https://rahulshettyacademy.com/

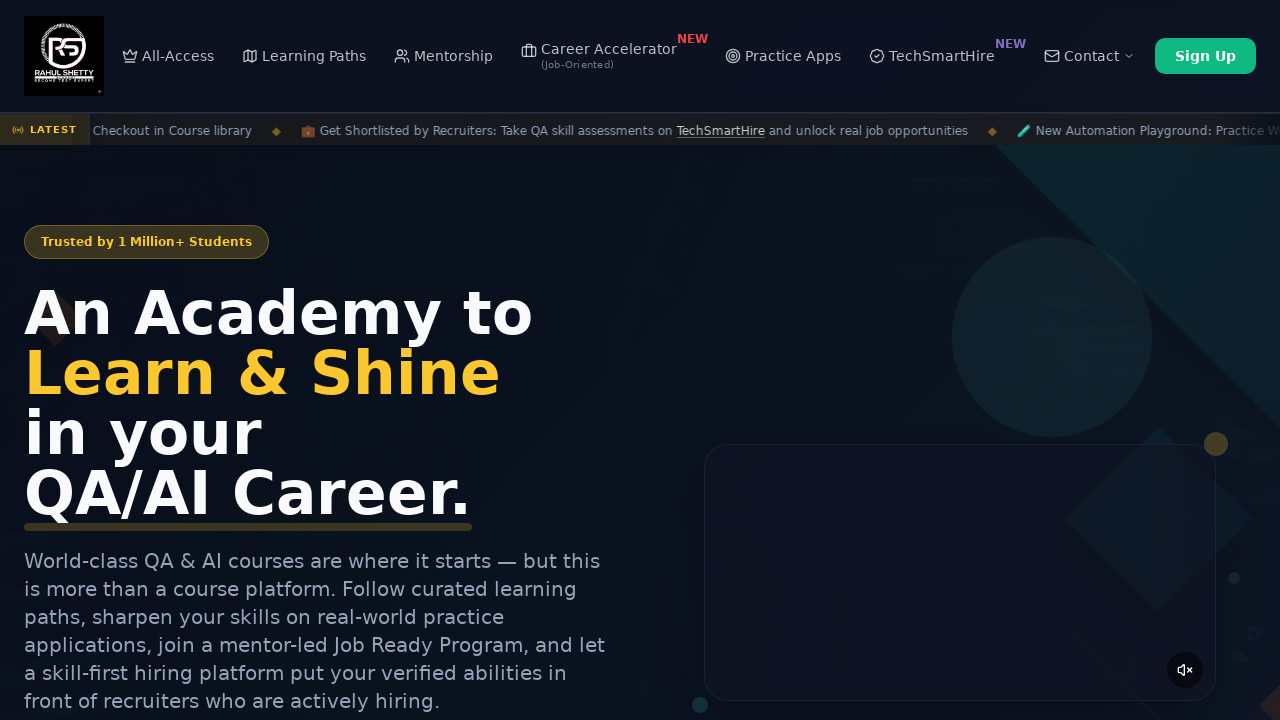

Waited for page to reach domcontentloaded state
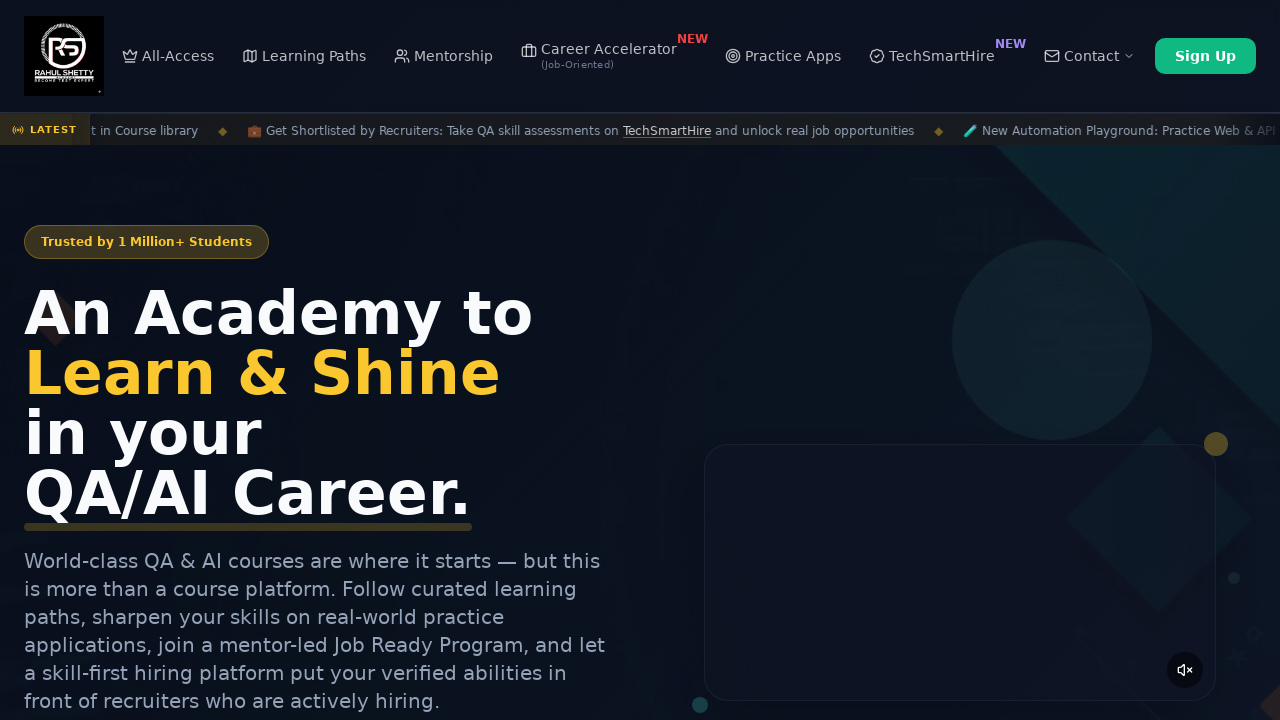

Retrieved page title: 'Rahul Shetty Academy | QA Automation, Playwright, AI Testing & Online Training'
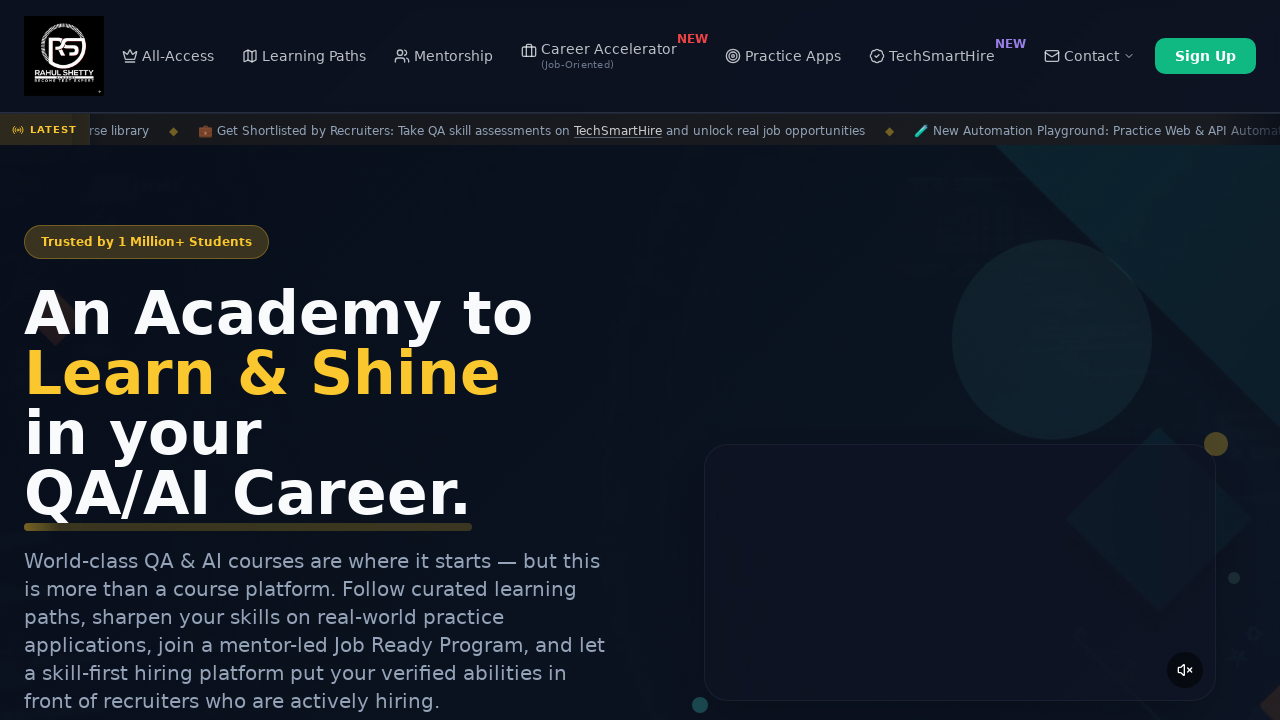

Verified page title is not empty
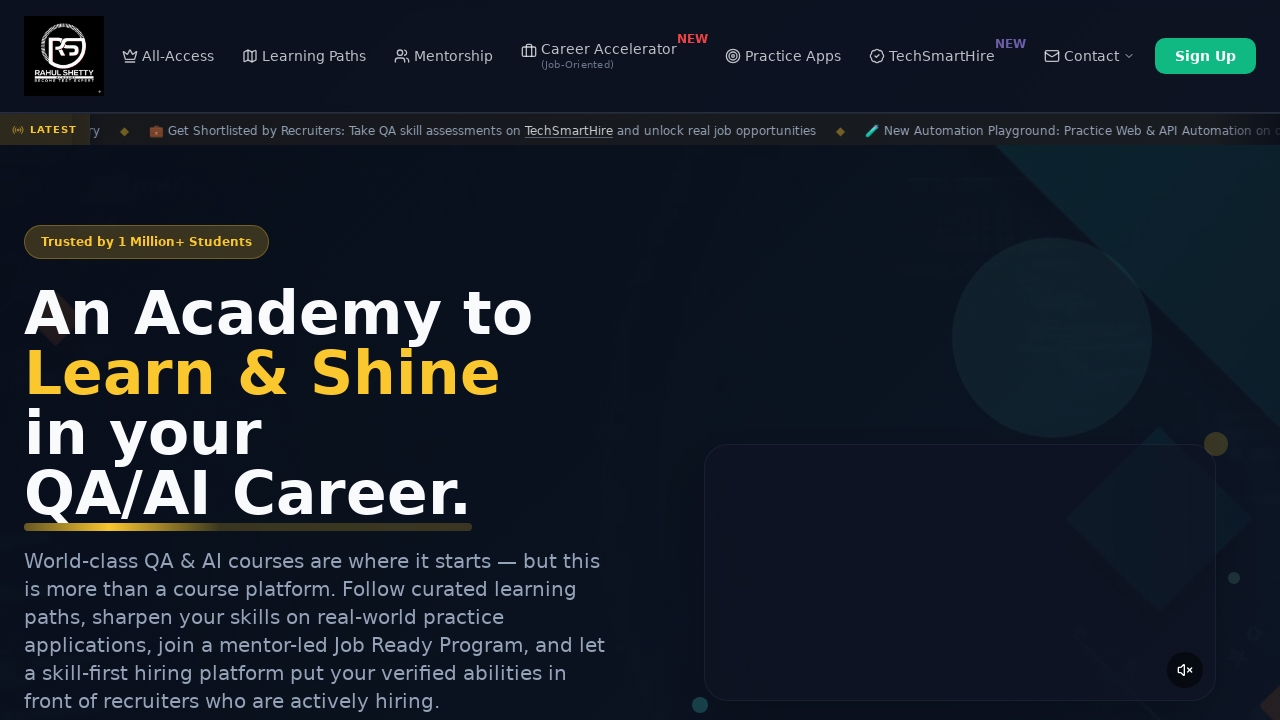

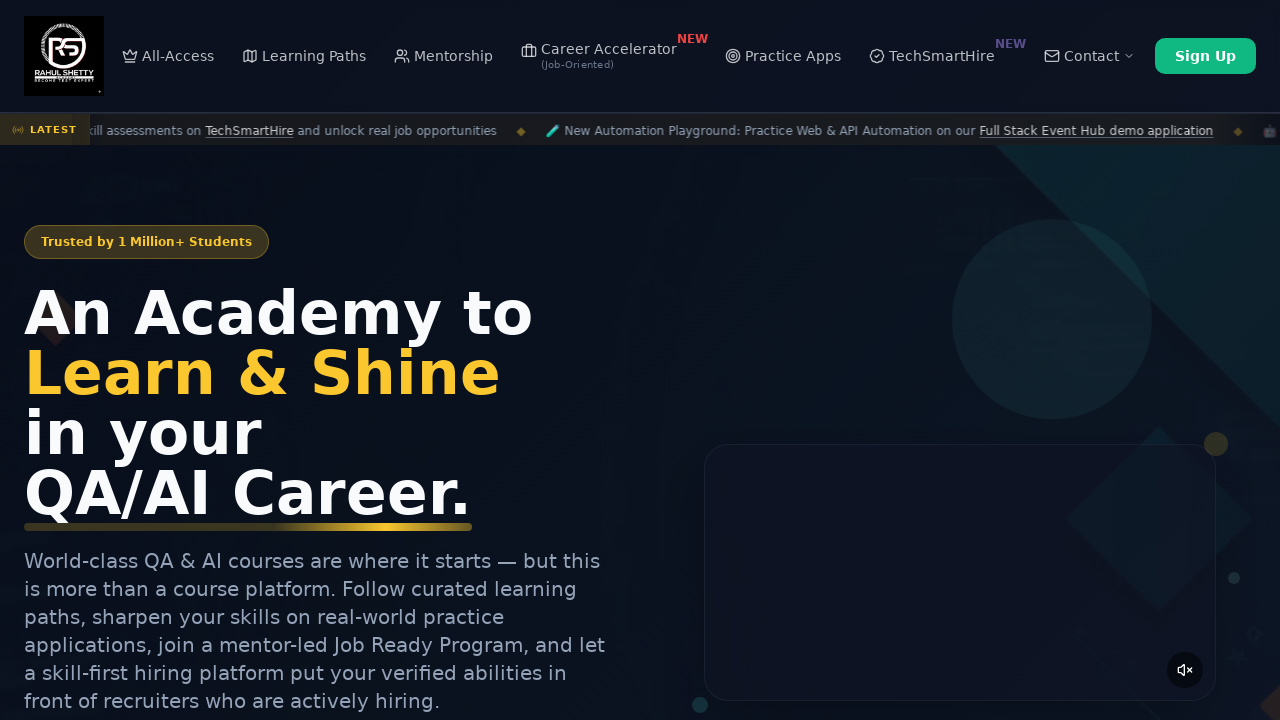